Tests JavaScript confirm dialog handling by clicking a button, dismissing the confirm, then clicking again and accepting it, verifying result messages after each action.

Starting URL: https://the-internet.herokuapp.com/javascript_alerts

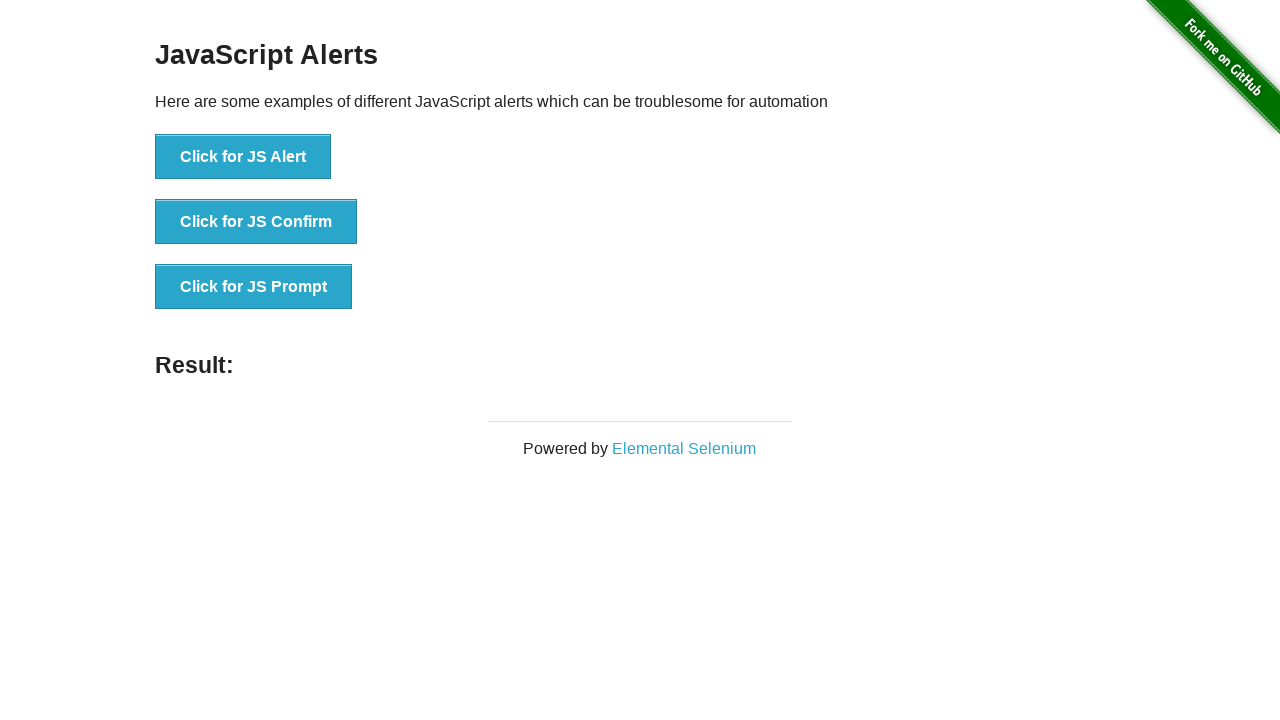

Set up dialog handler to dismiss confirm dialog
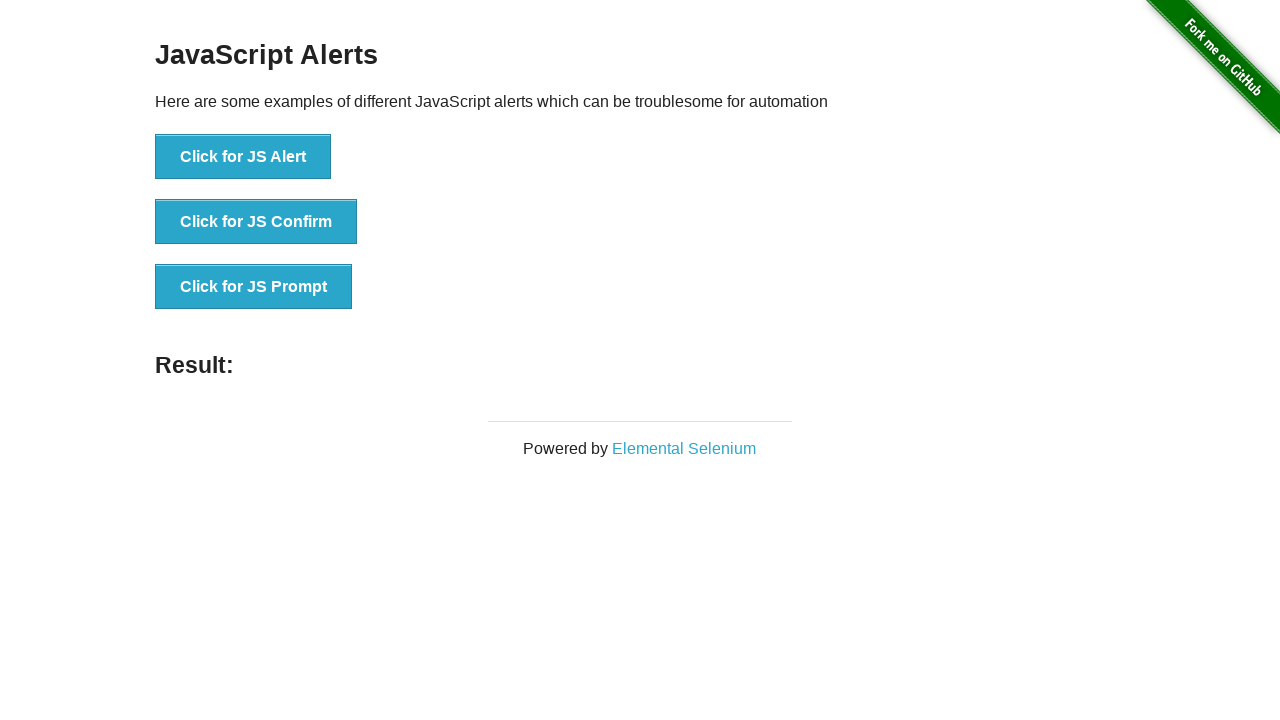

Waited for JS Confirm button to be available
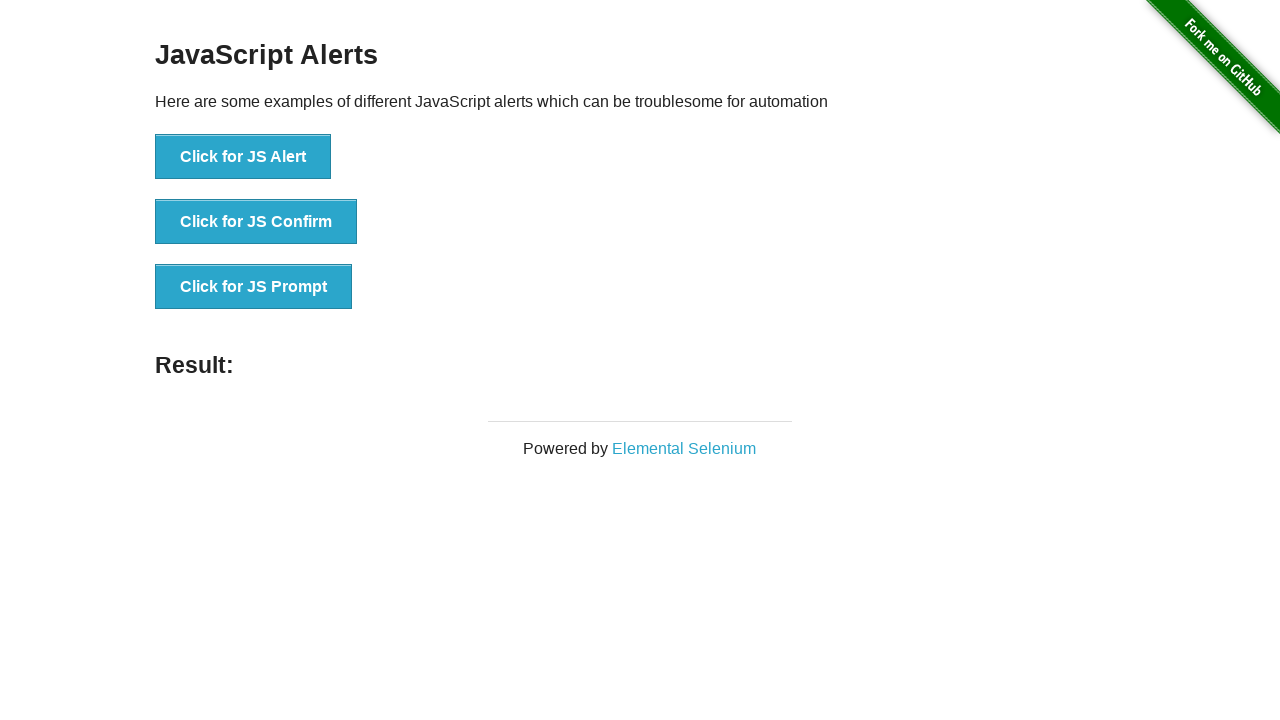

Clicked JS Confirm button at (256, 222) on button[onclick='jsConfirm()']
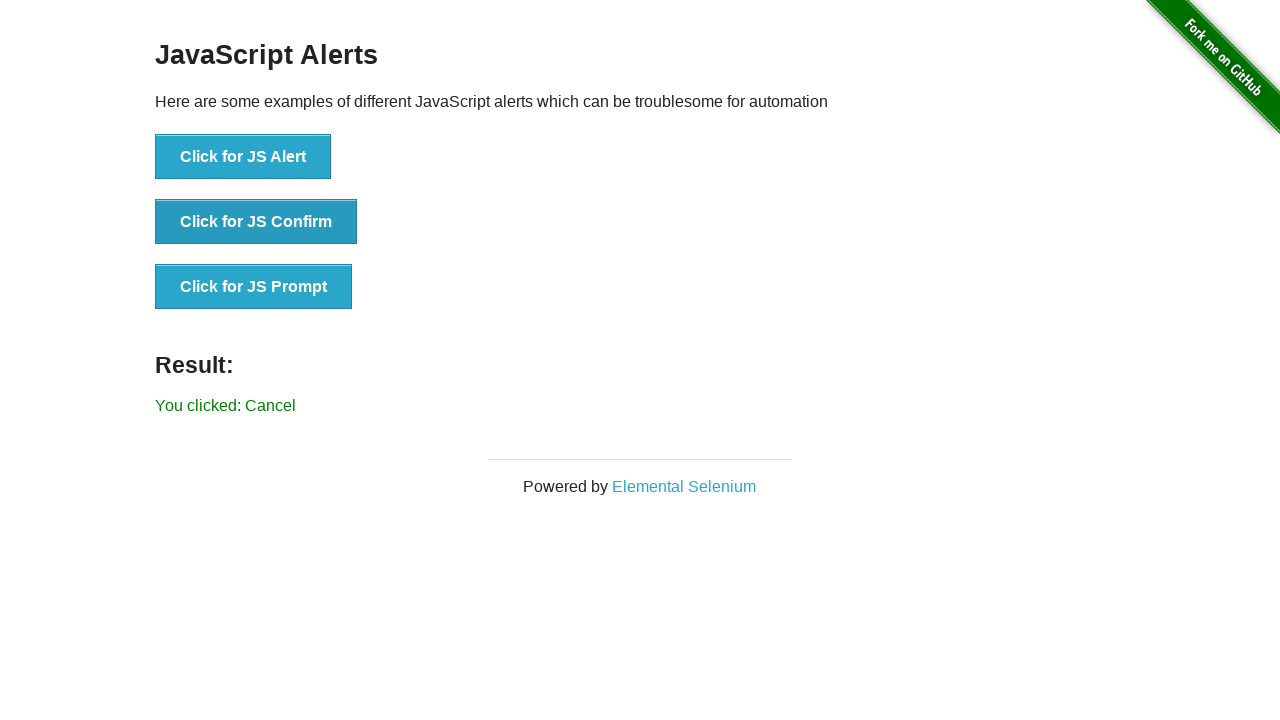

Confirm dialog was dismissed, result message updated
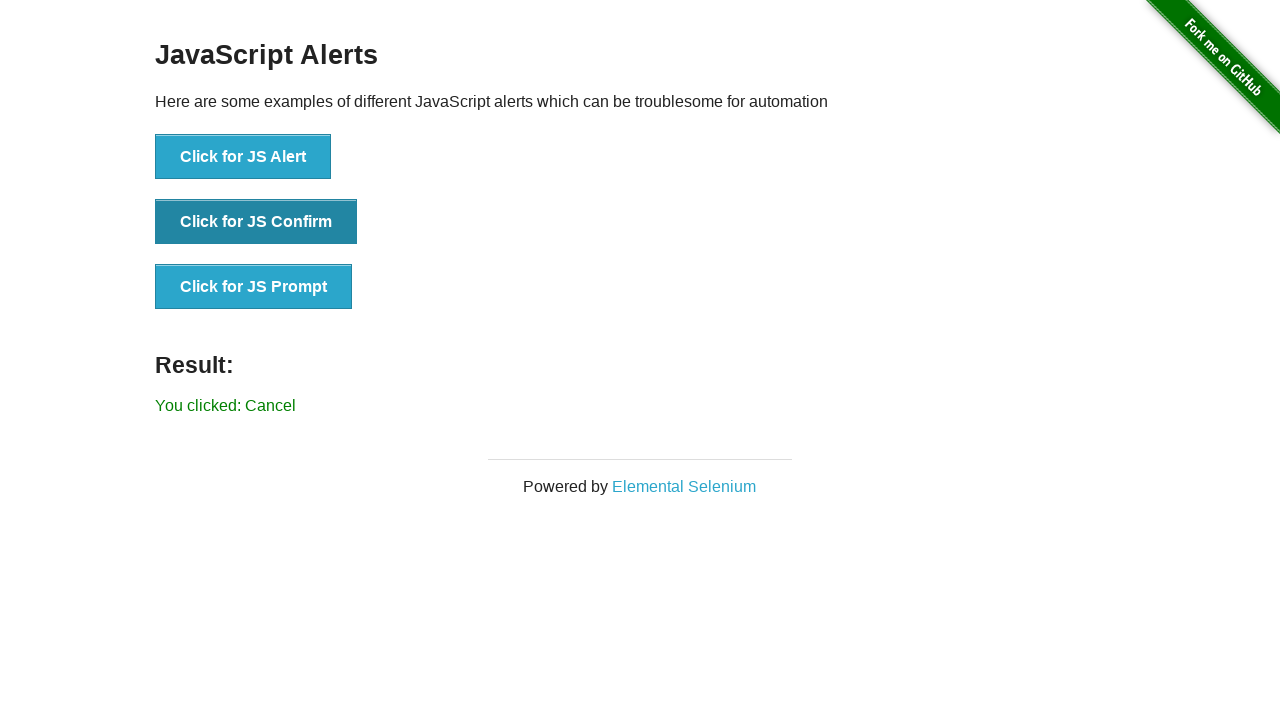

Set up dialog handler to accept confirm dialog
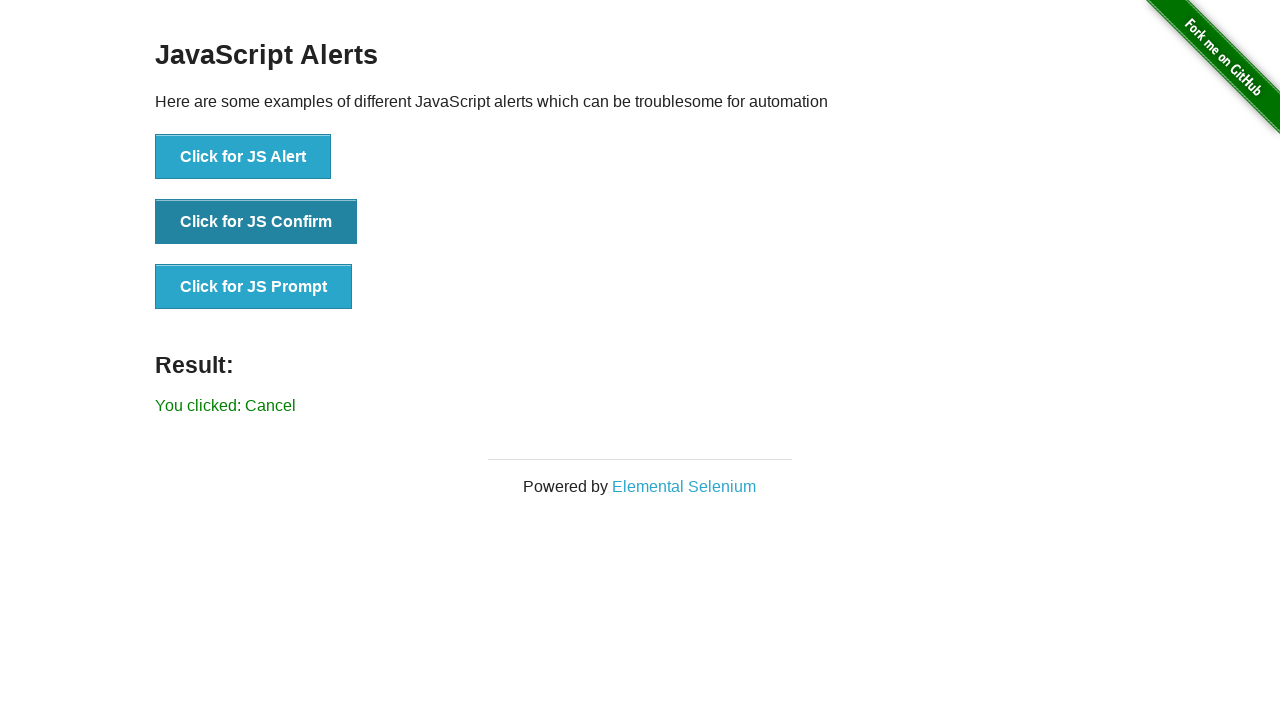

Clicked JS Confirm button again at (256, 222) on button[onclick='jsConfirm()']
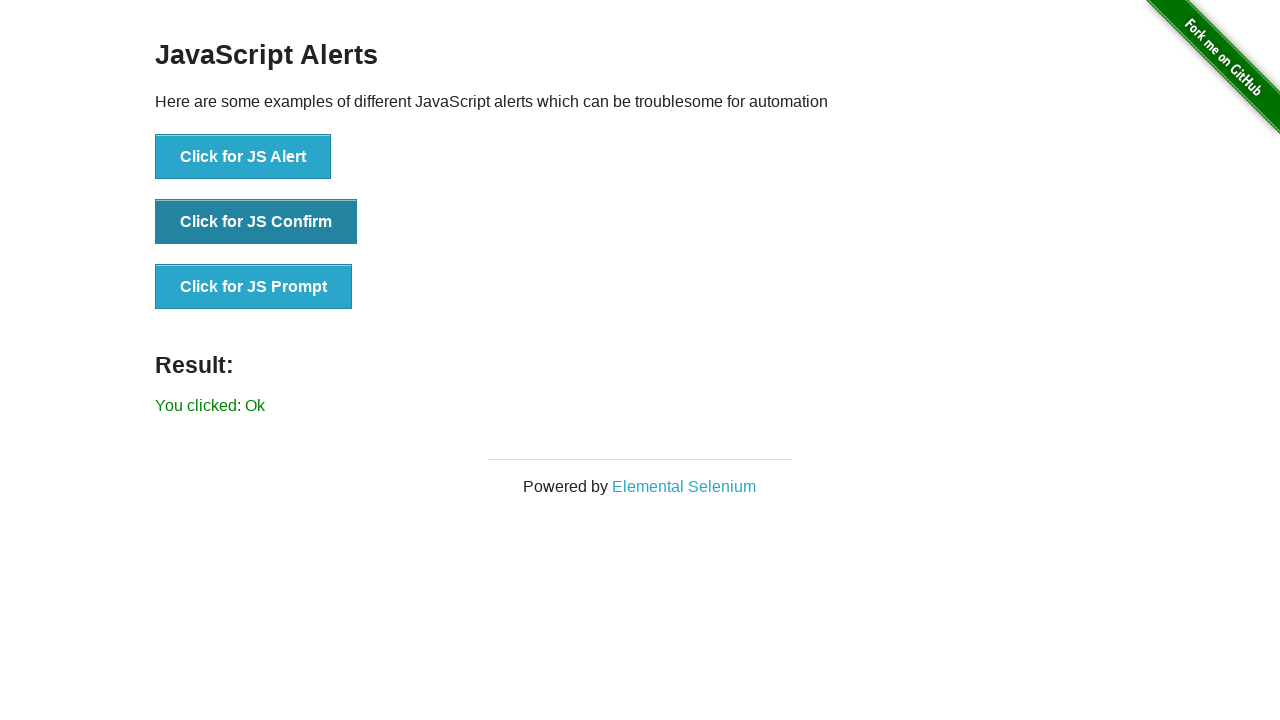

Confirm dialog was accepted, result message updated
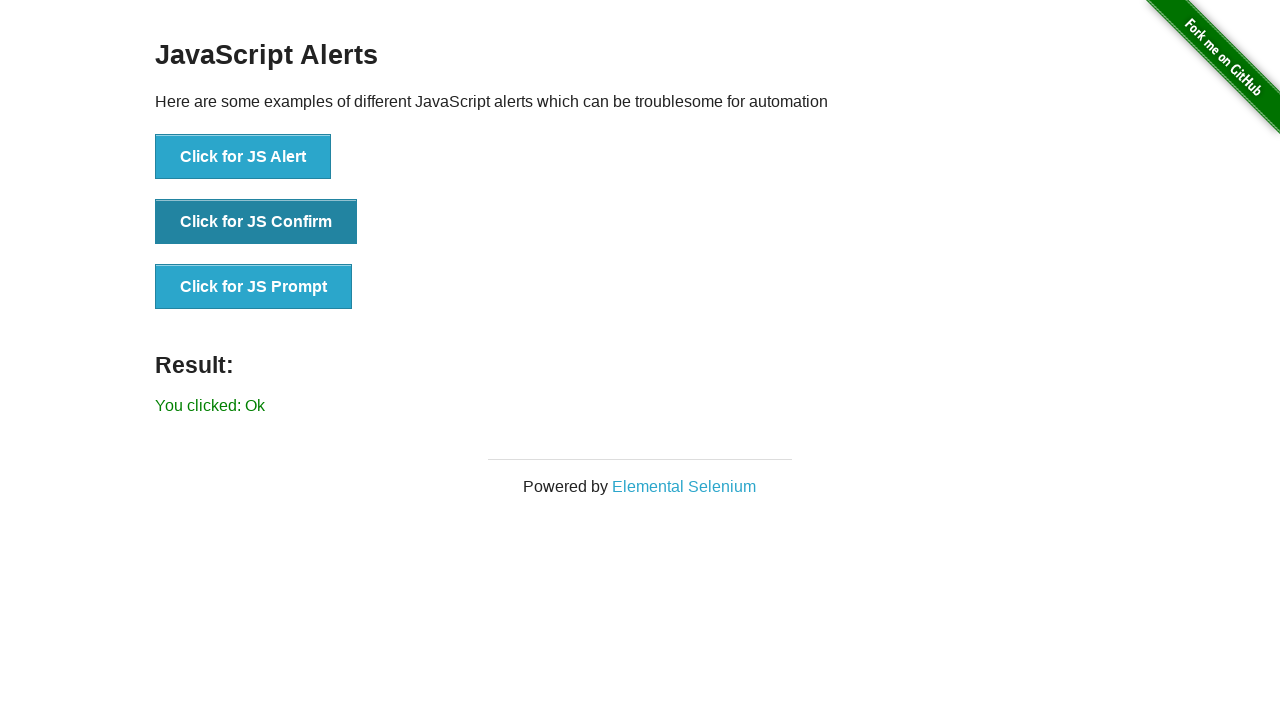

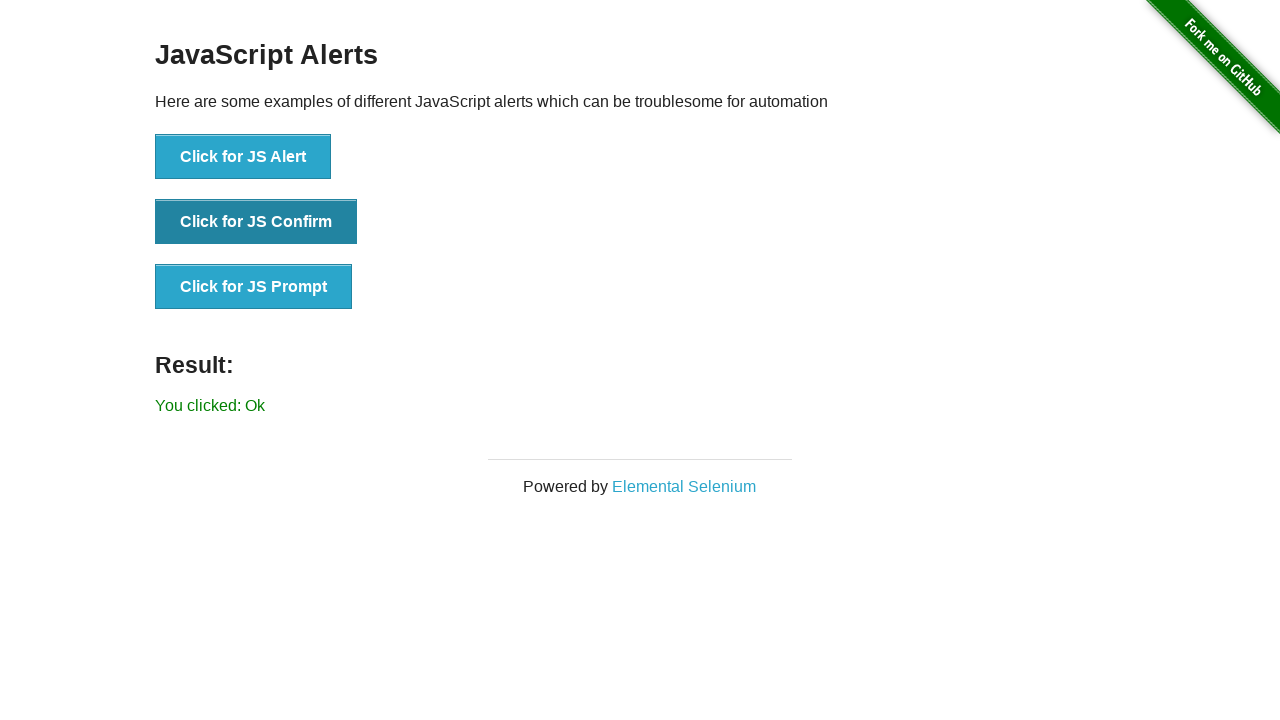